Navigates to the Rahul Shetty Academy Automation Practice page and verifies the page loads successfully by checking for page content.

Starting URL: https://rahulshettyacademy.com/AutomationPractice/

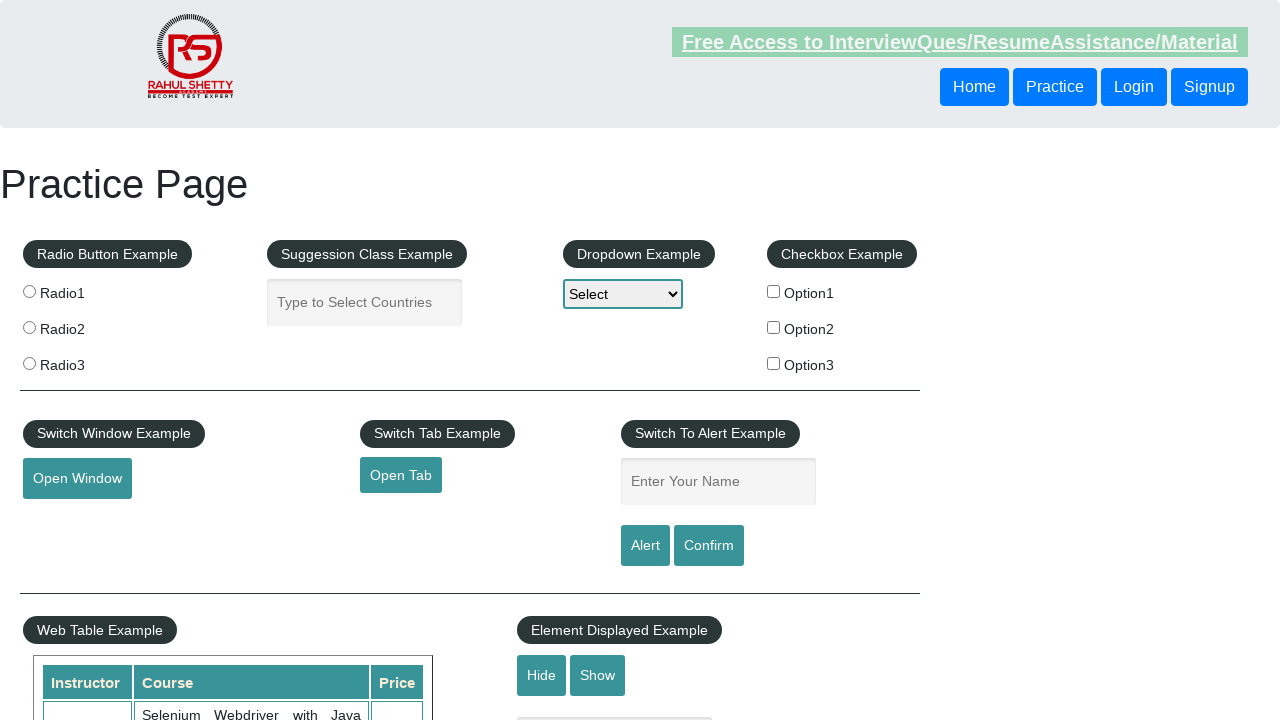

Waited for page DOM content to load
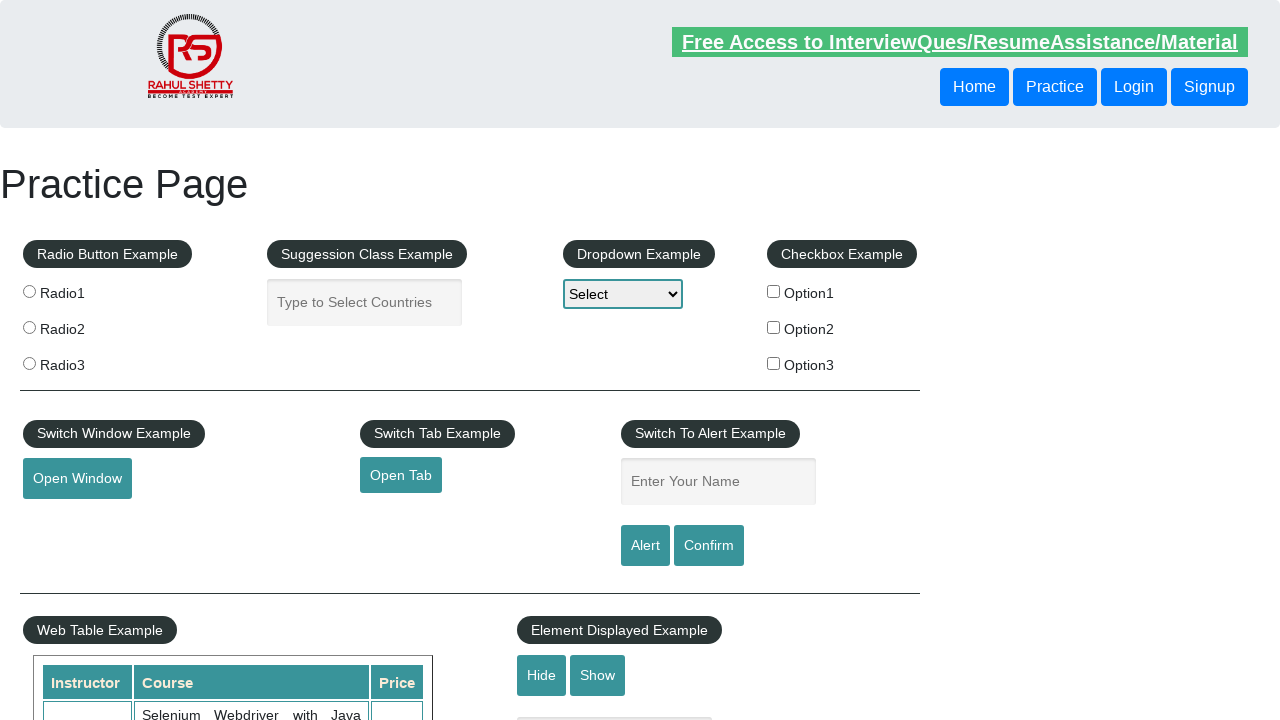

Verified page title contains 'Practice Page'
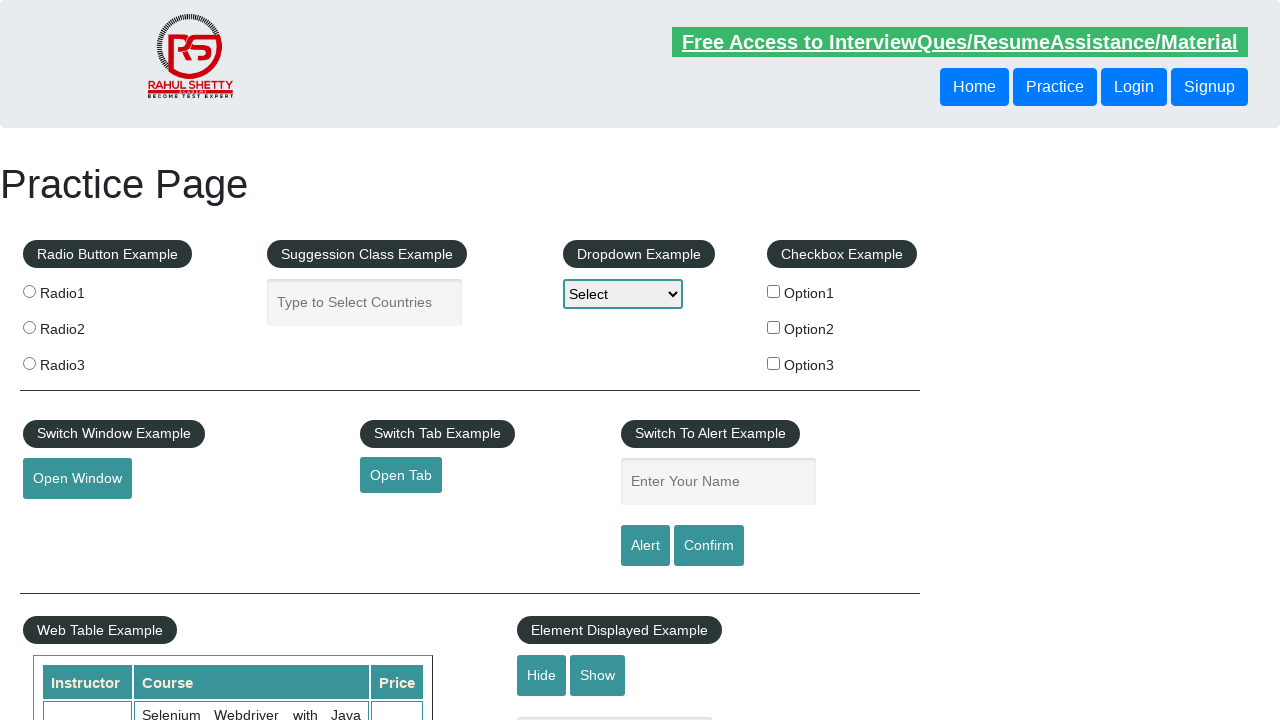

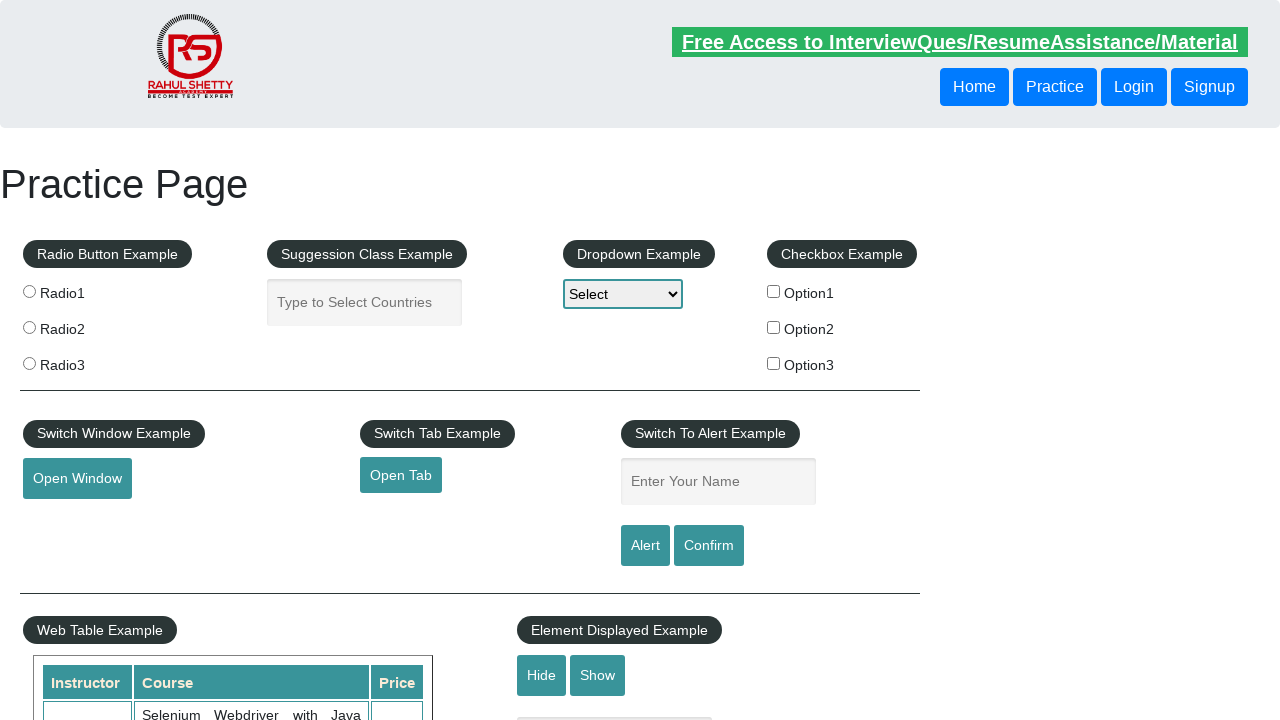